Tests datalist (autocomplete) input functionality by clicking on the datalist field, selecting an option, and entering its value into the input field.

Starting URL: https://bonigarcia.dev/selenium-webdriver-java/web-form.html

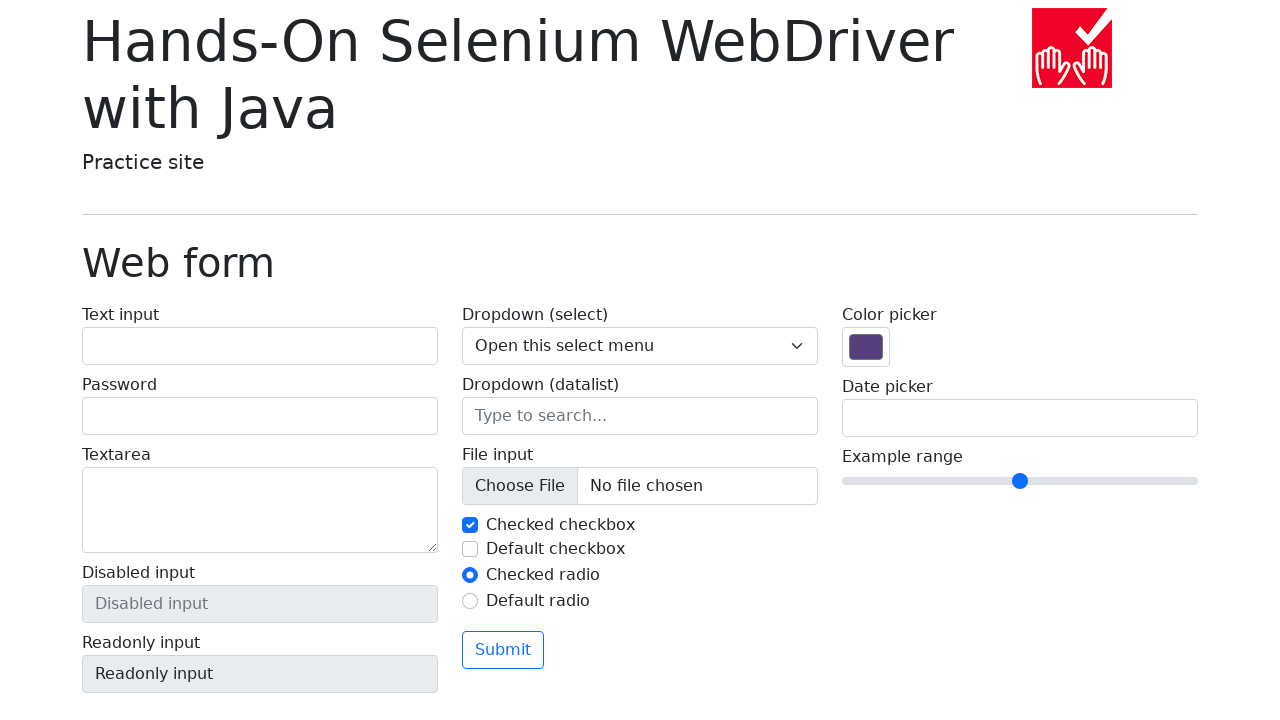

Clicked on the datalist input field at (640, 416) on input[name='my-datalist']
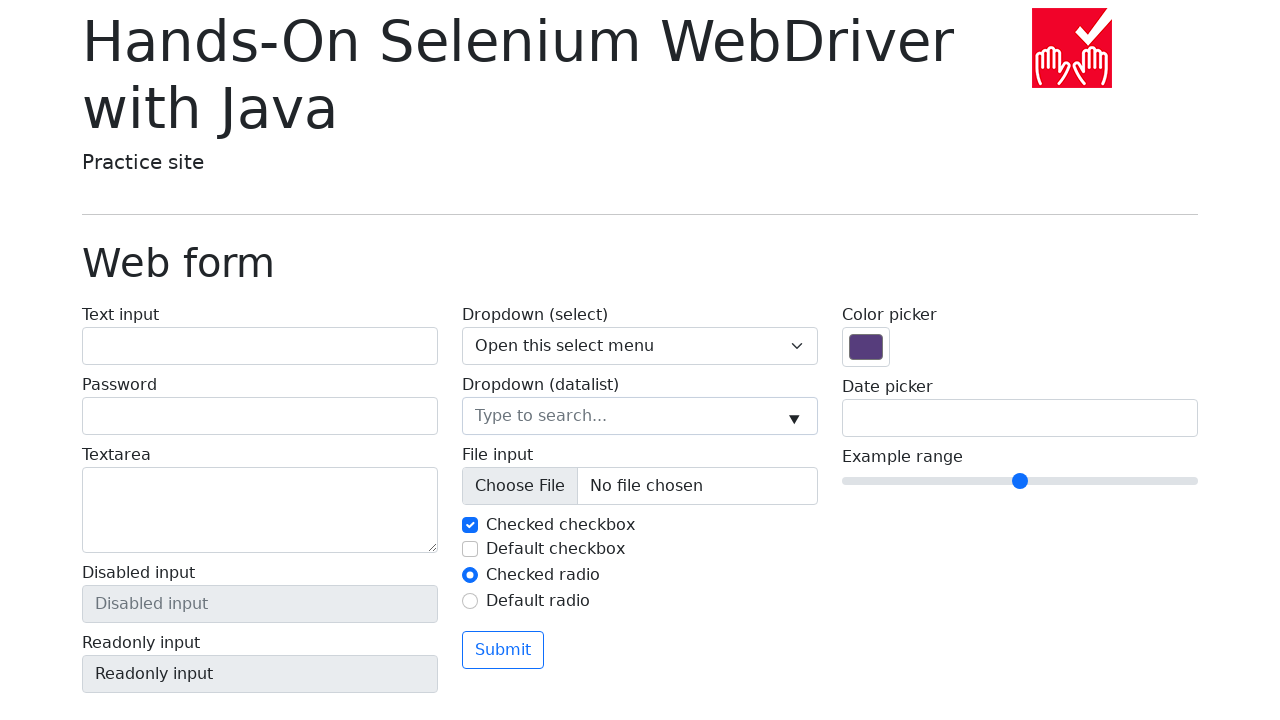

Retrieved the value of the second datalist option
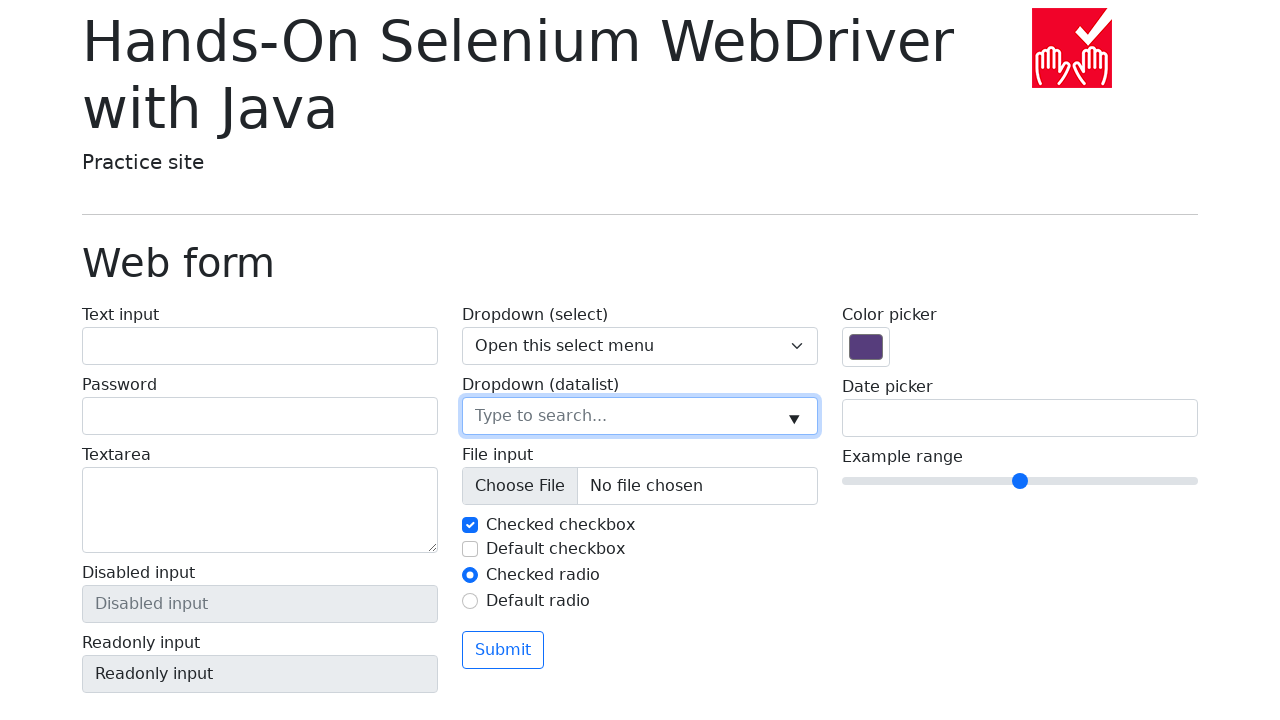

Filled datalist input with value 'New York' on input[name='my-datalist']
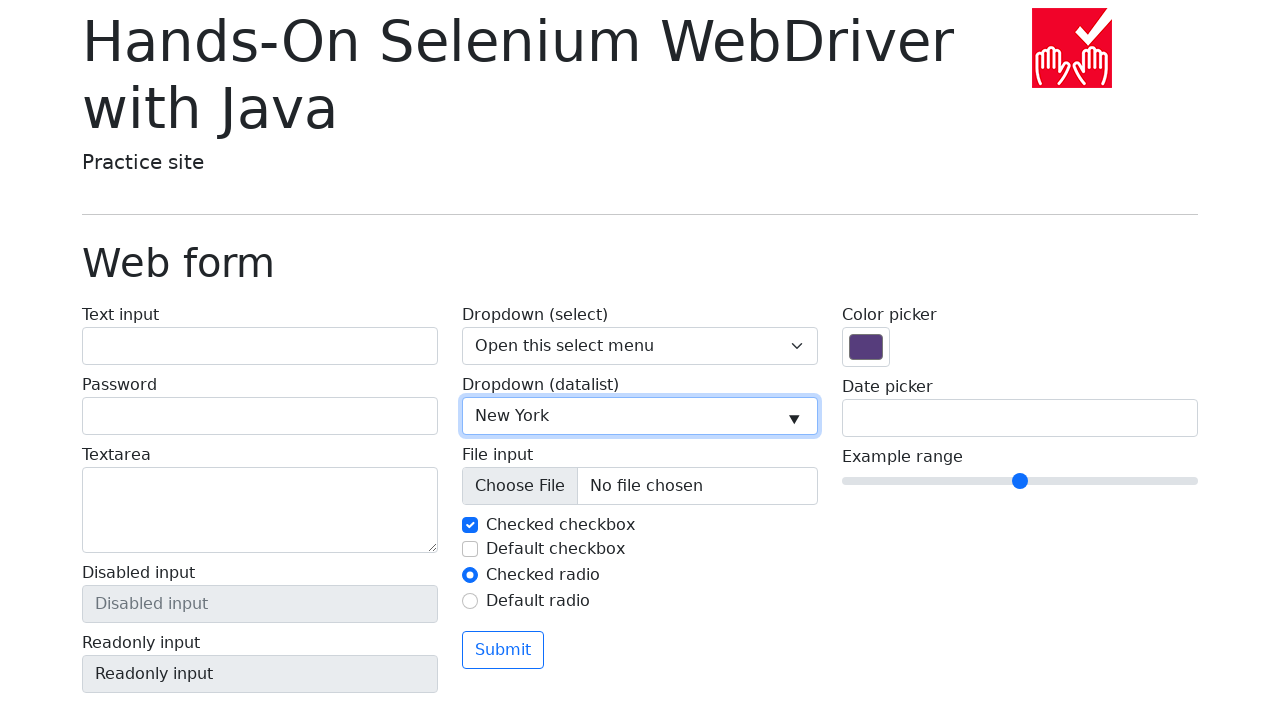

Verified that 'New York' was correctly entered in the datalist input field
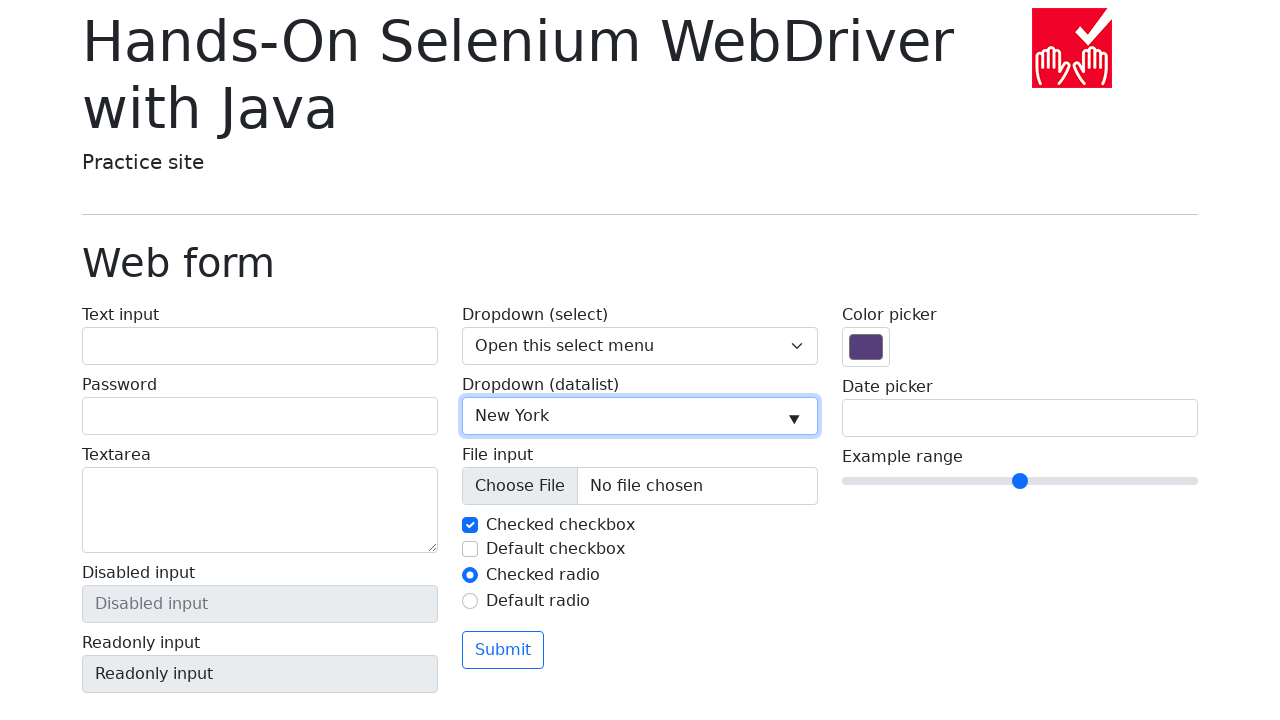

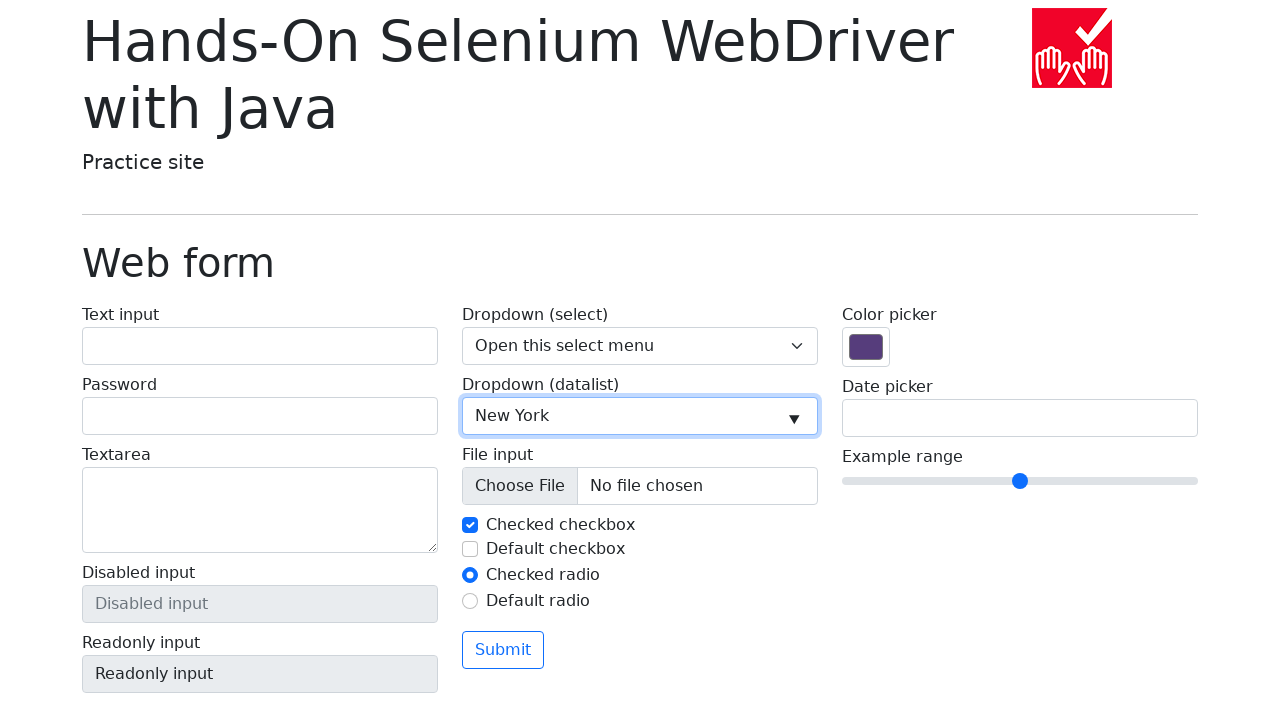